Tests filling multiple text boxes with same class, selecting/deselecting checkboxes for Car/Bag/Book, and using a dropdown to navigate to Facebook

Starting URL: https://omayo.blogspot.in/

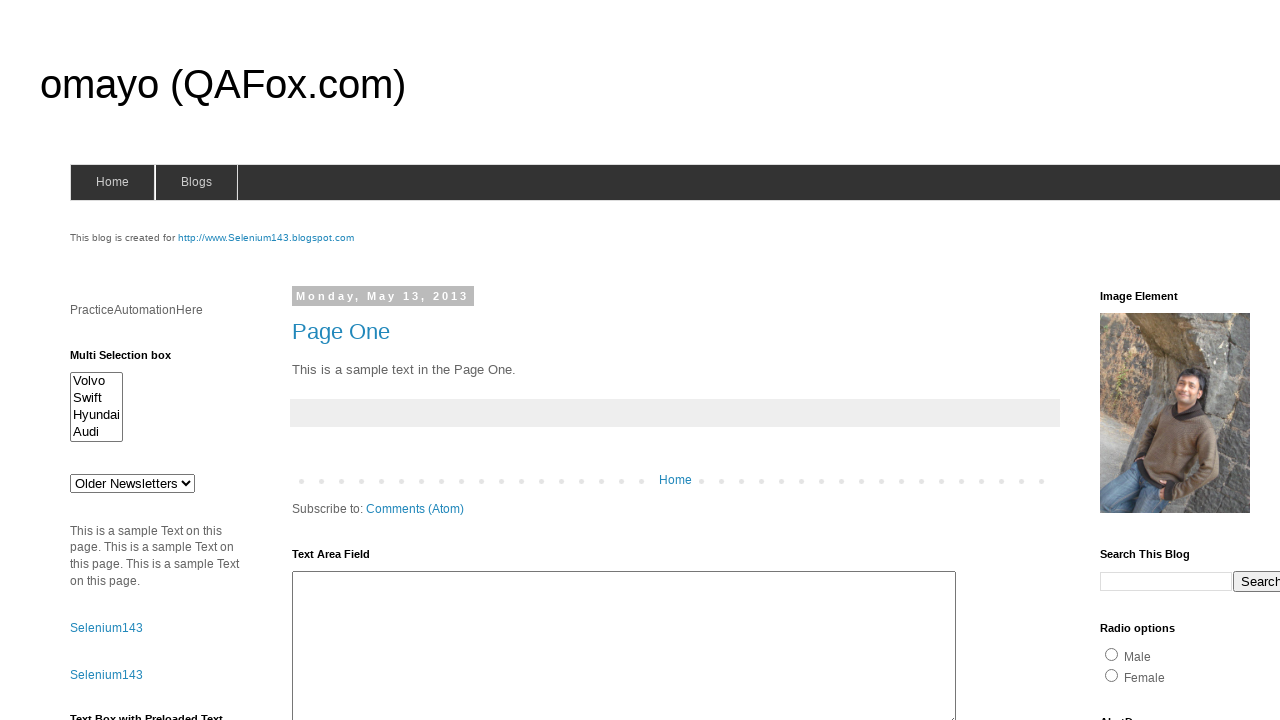

Clicked first text box (26th input) at (1188, 361) on div.widget-content input >> nth=25
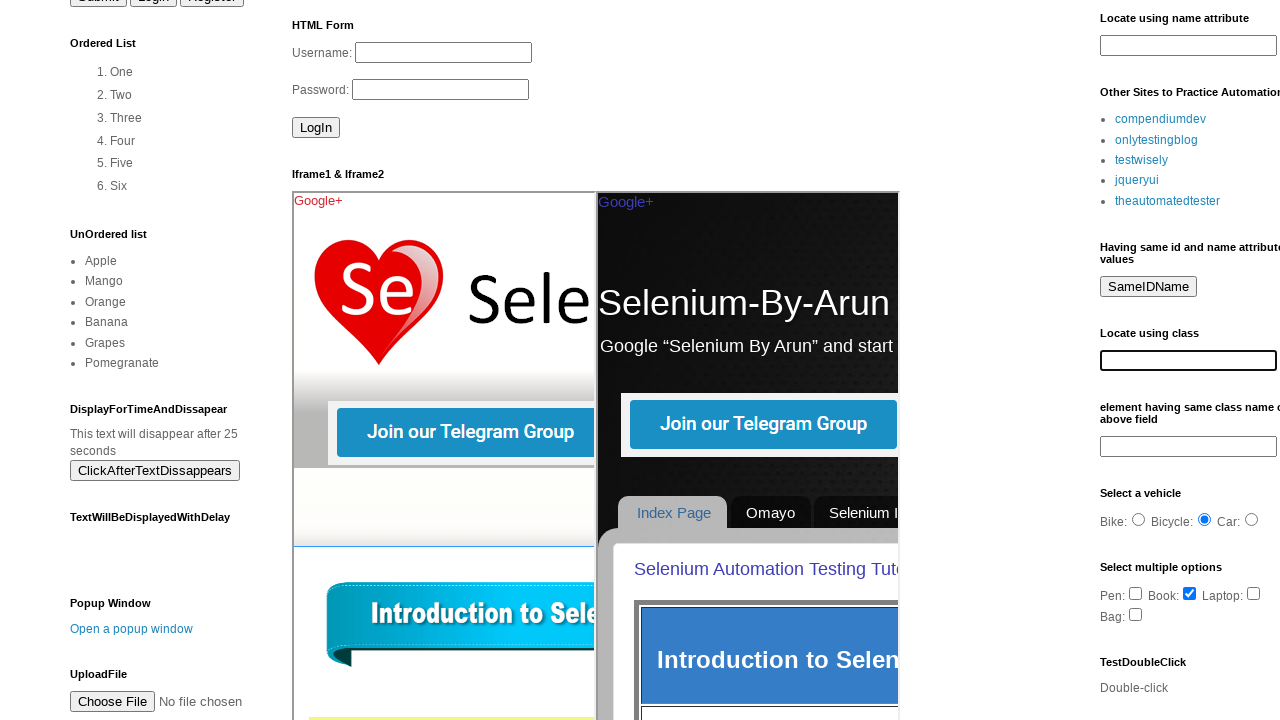

Filled first text box with 'located finally' on div.widget-content input >> nth=25
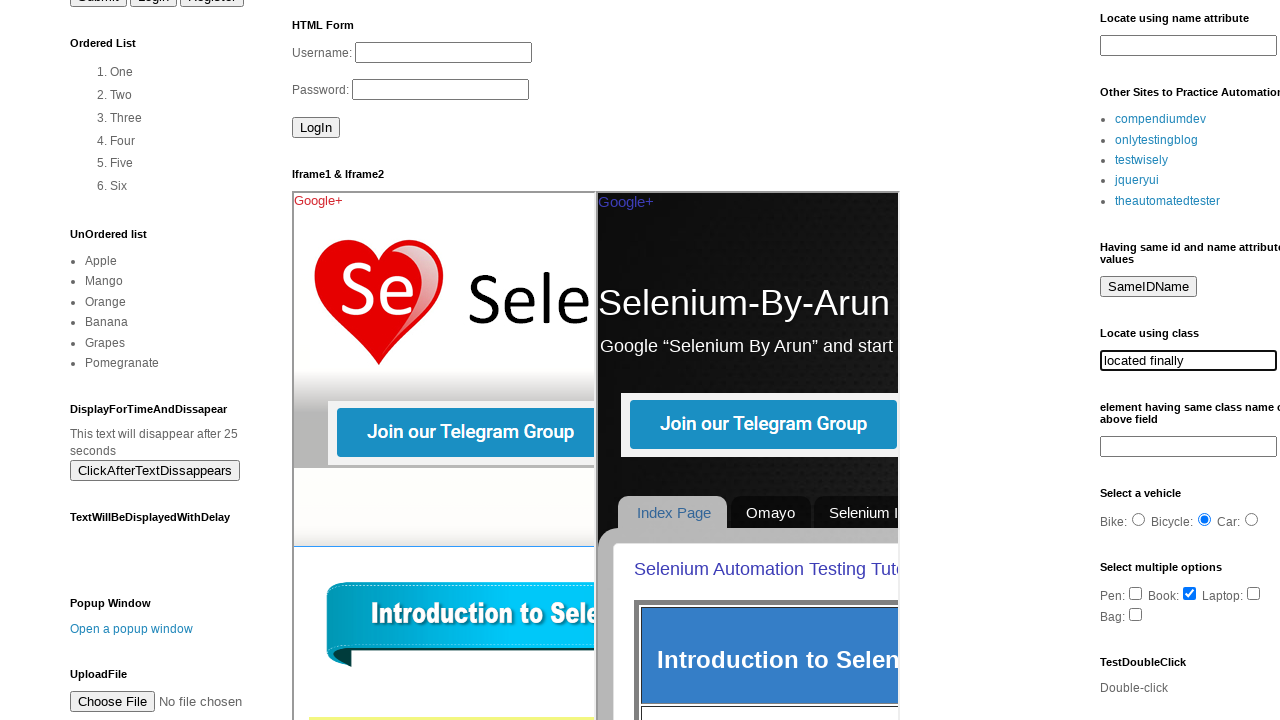

Clicked second text box (27th input) at (1188, 447) on div.widget-content input >> nth=26
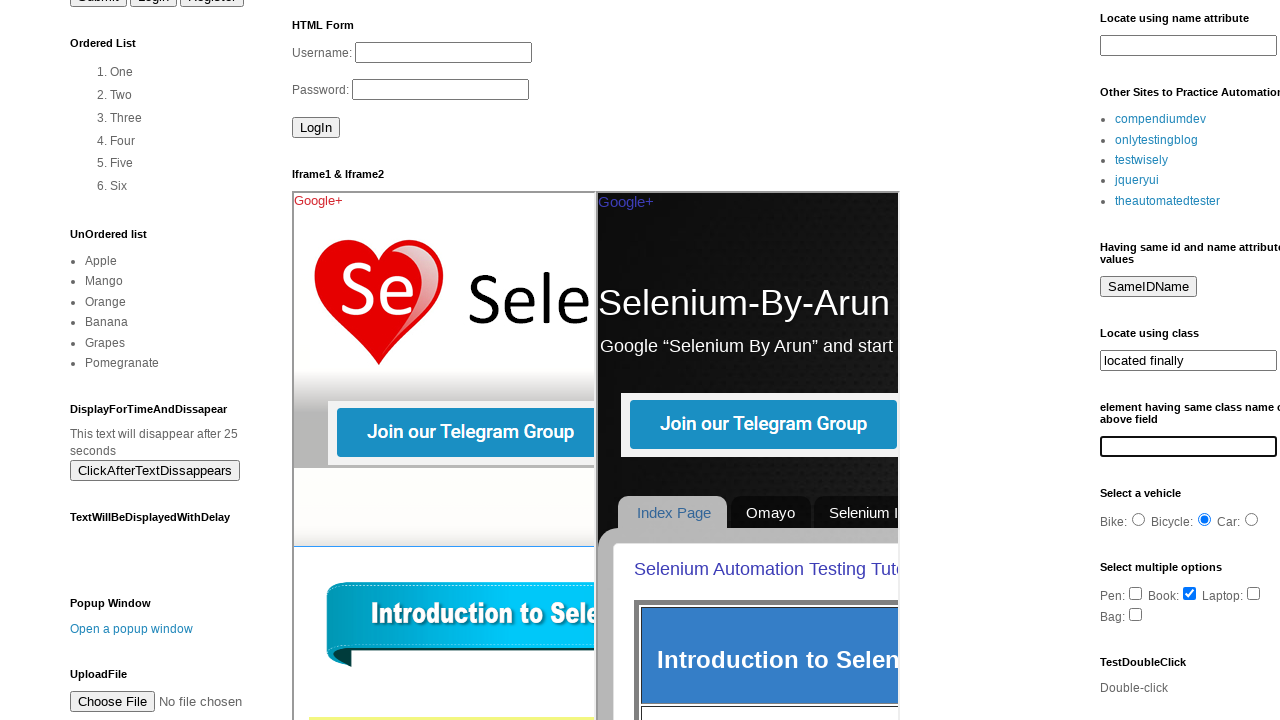

Filled second text box with 'hope done the question' on div.widget-content input >> nth=26
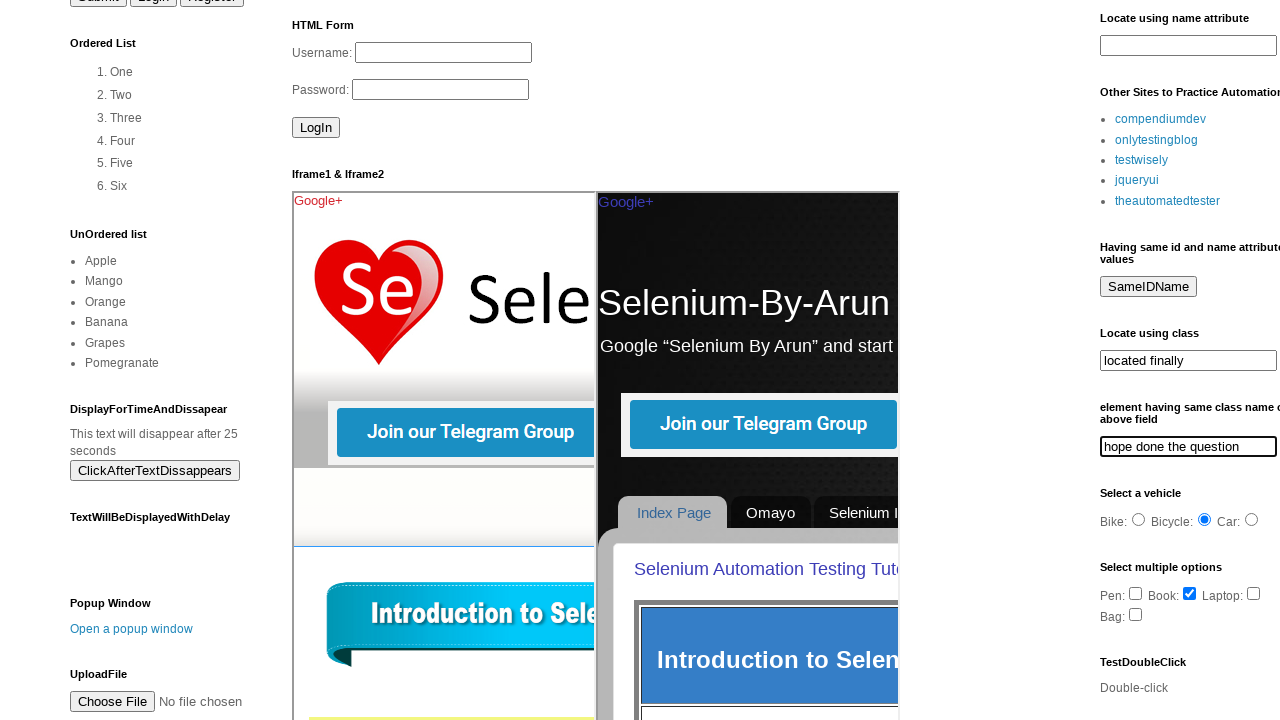

Selected Car checkbox at (1252, 520) on input[value='Car']
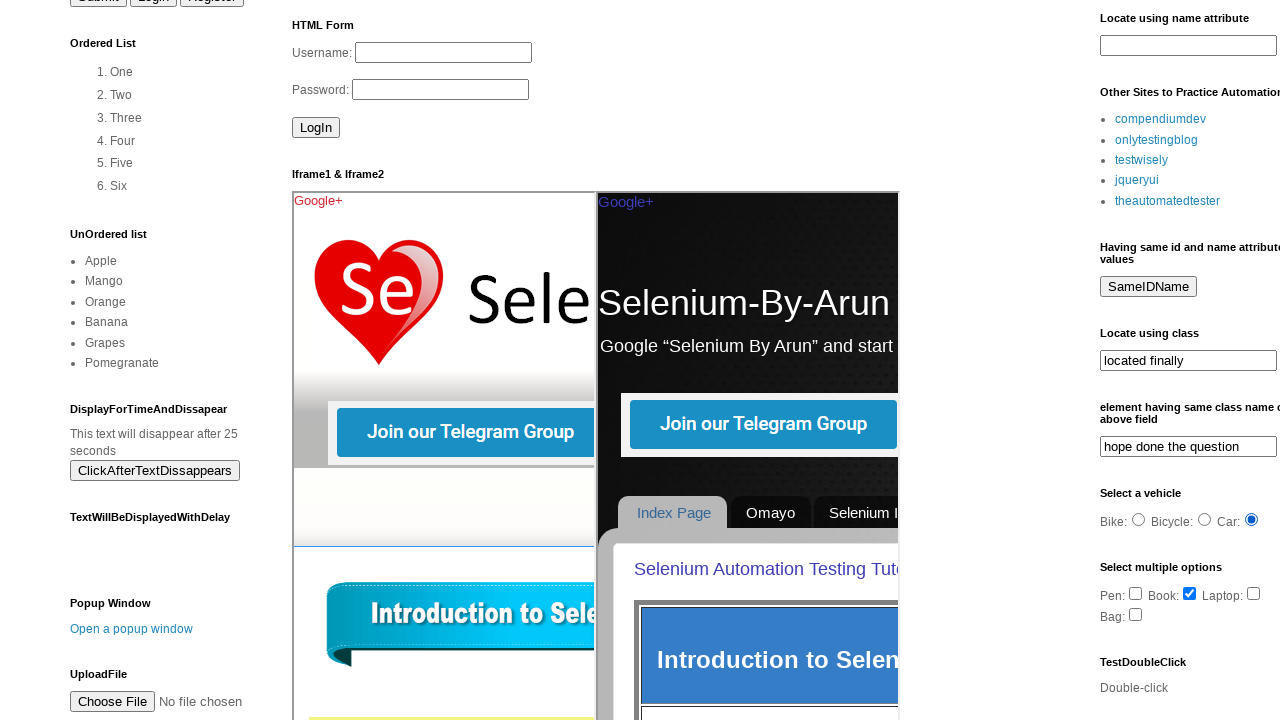

Selected Bag checkbox at (1136, 614) on input[value='Bag']
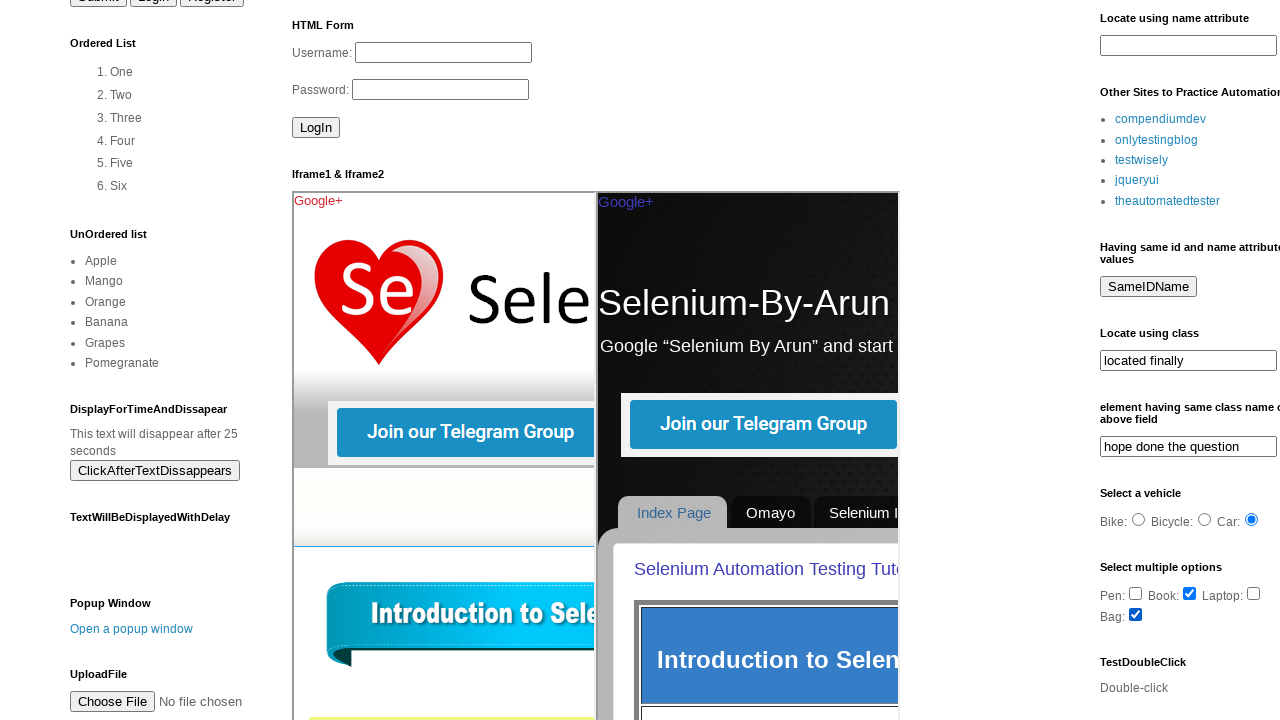

Selected Book checkbox at (1190, 593) on input[value='Book']
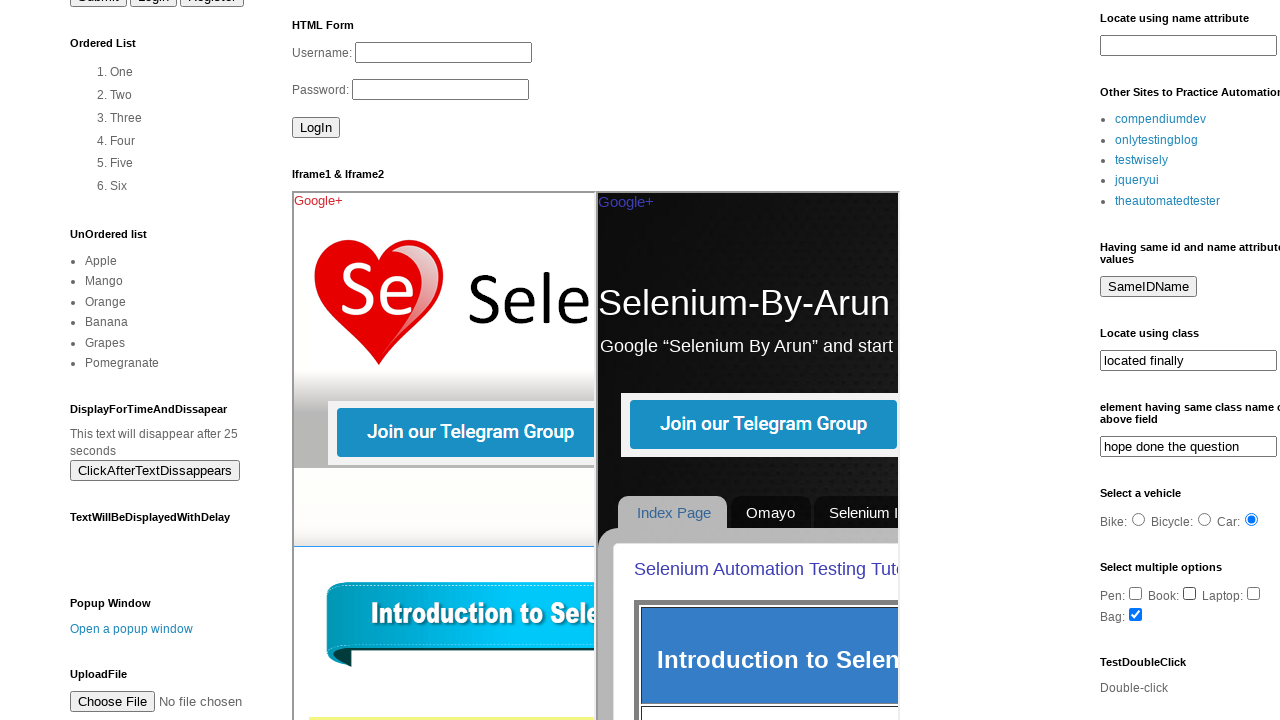

Deselected Book checkbox at (1190, 593) on input[value='Book']
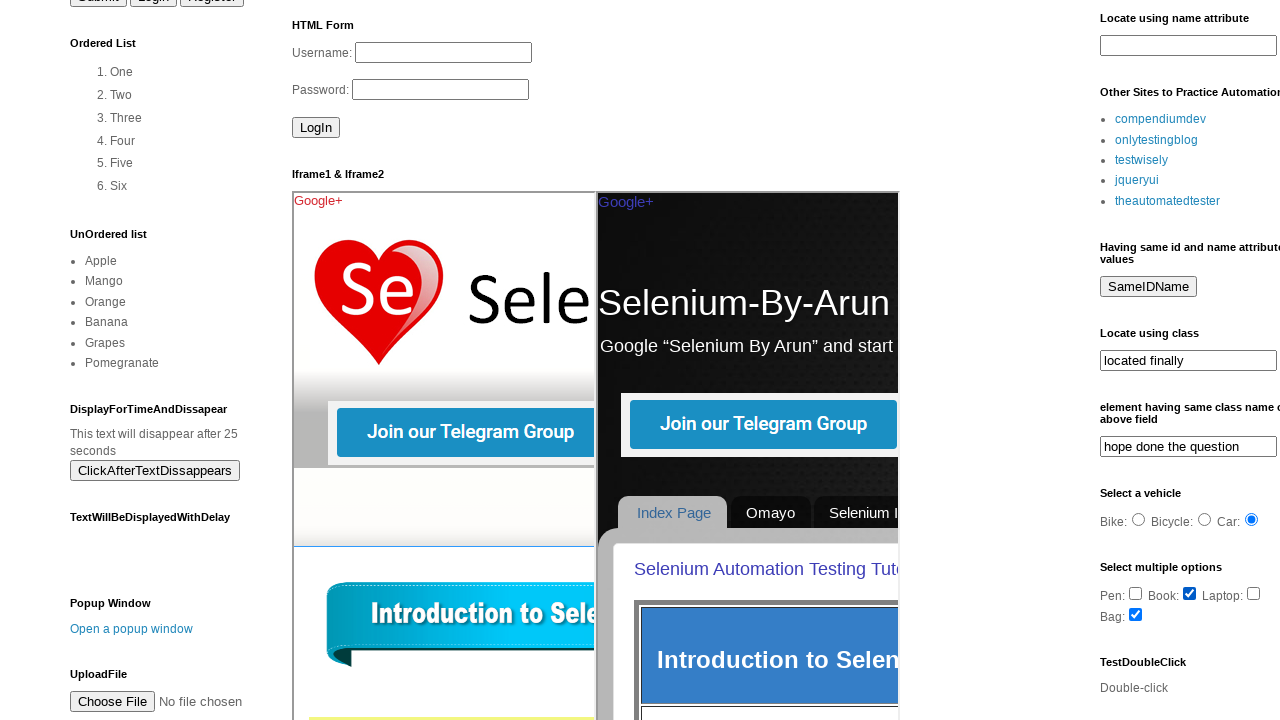

Clicked dropdown button at (1227, 360) on button.dropbtn
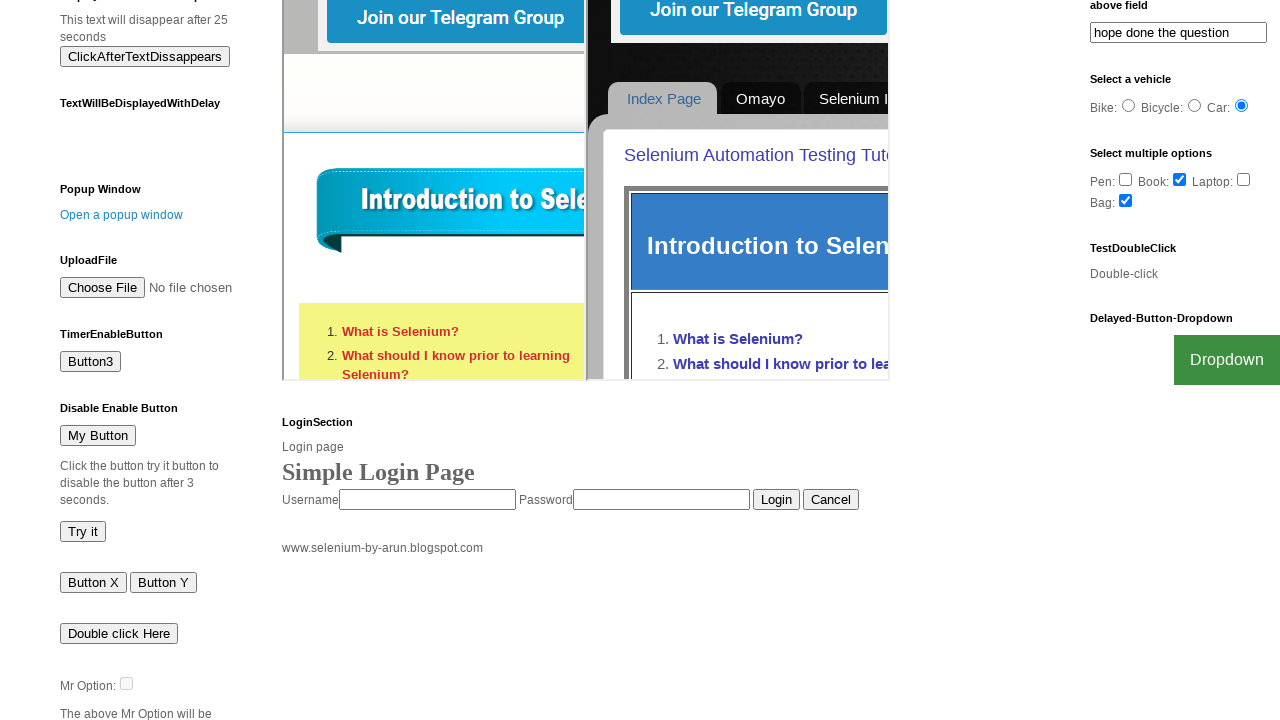

Facebook option appeared in dropdown
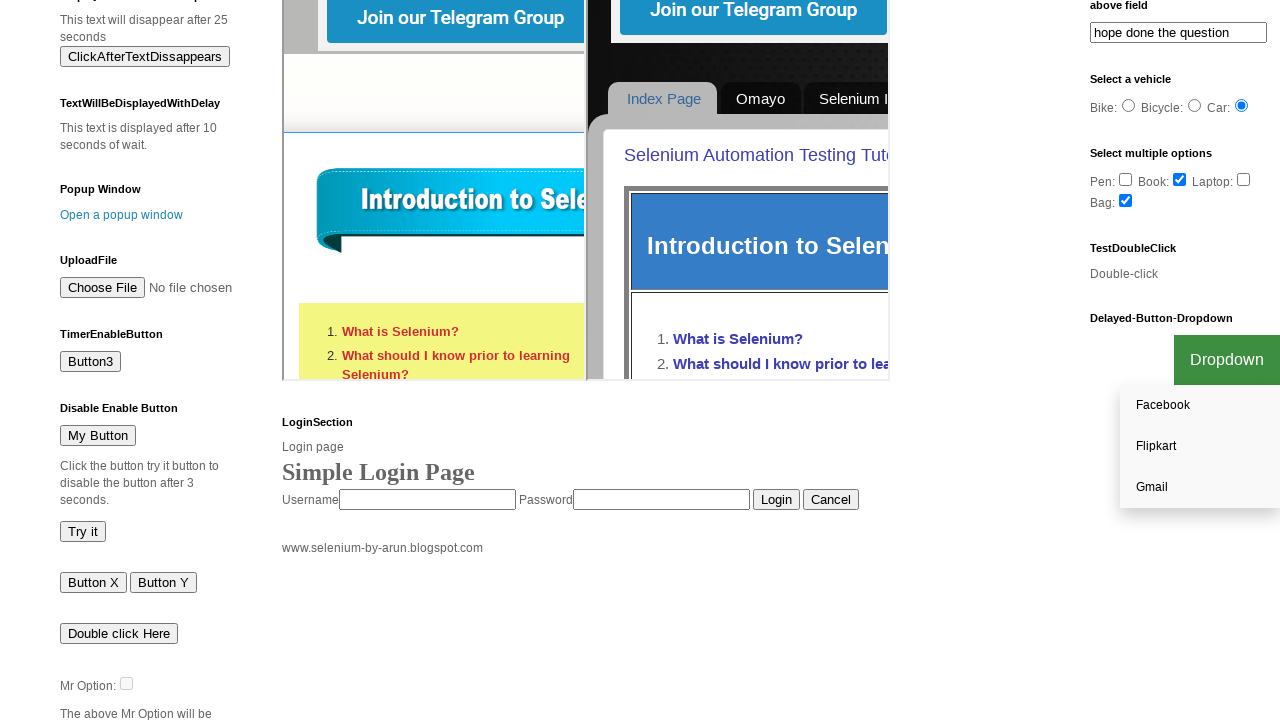

Selected Facebook option from dropdown at (1200, 406) on a:has-text('Facebook')
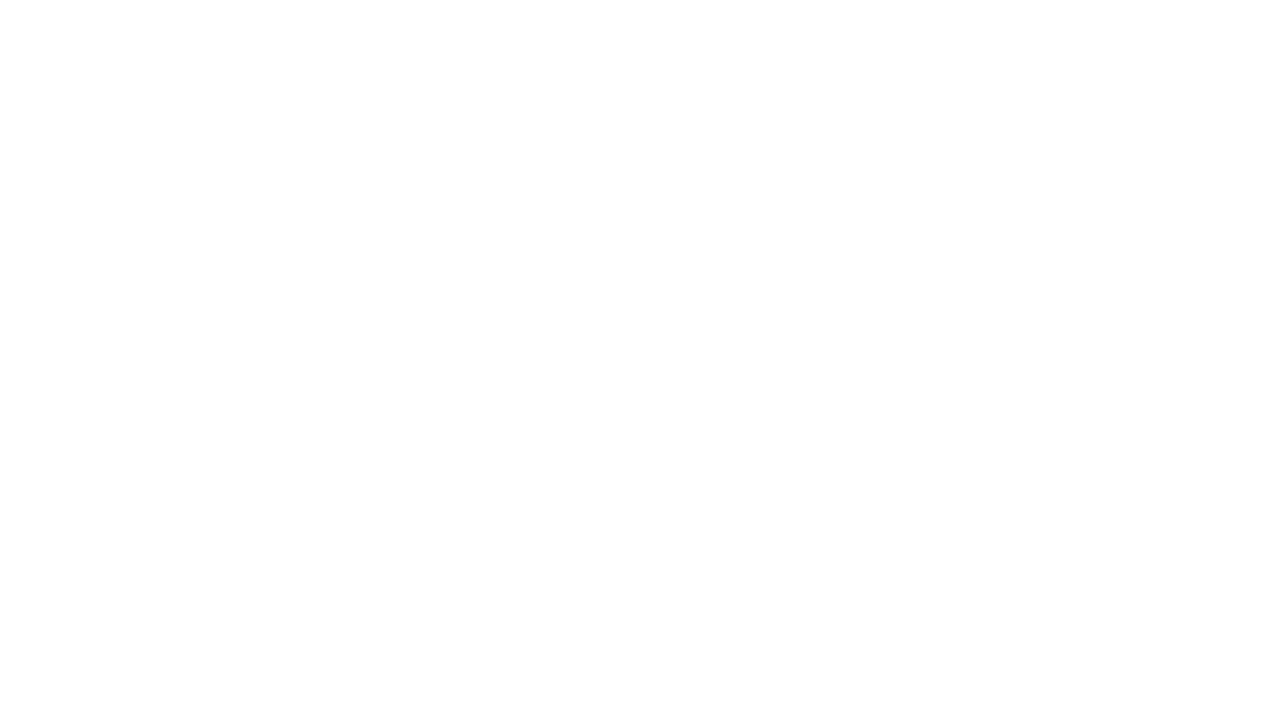

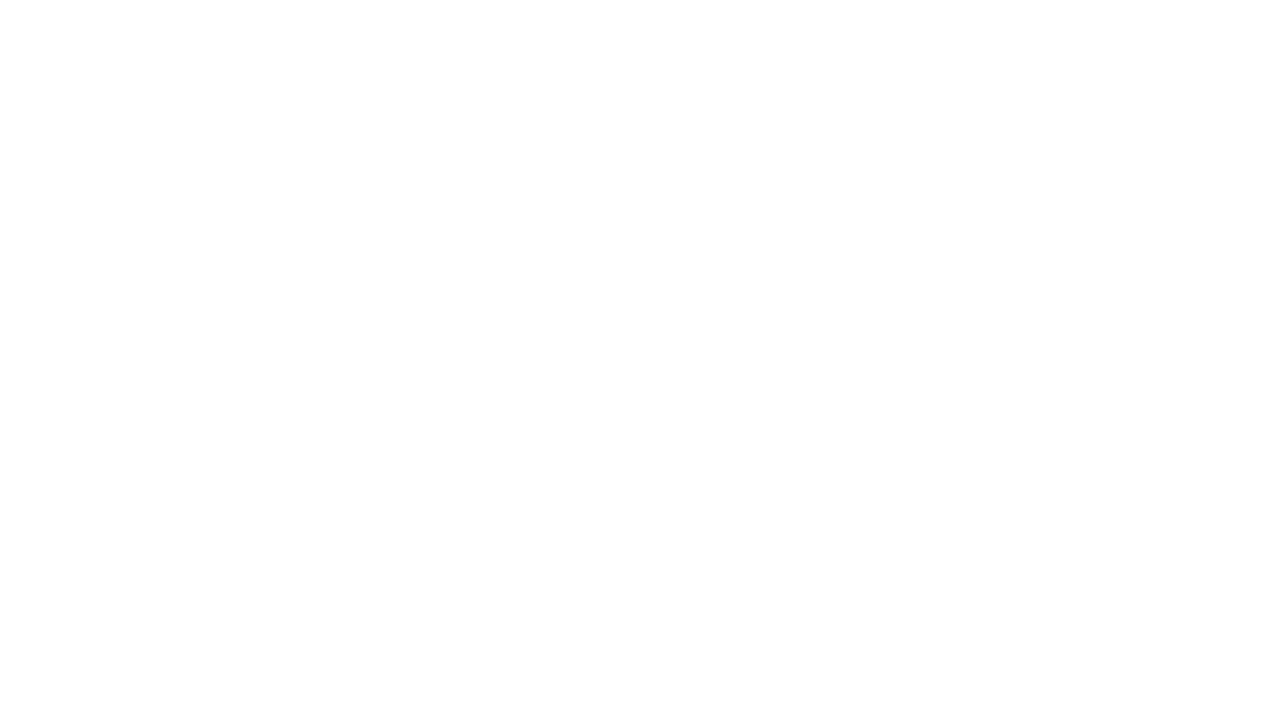